Tests a text box demo form by filling in user name, email, and address fields, then submitting the form to verify the widget functionality.

Starting URL: https://demoqa.com/text-box

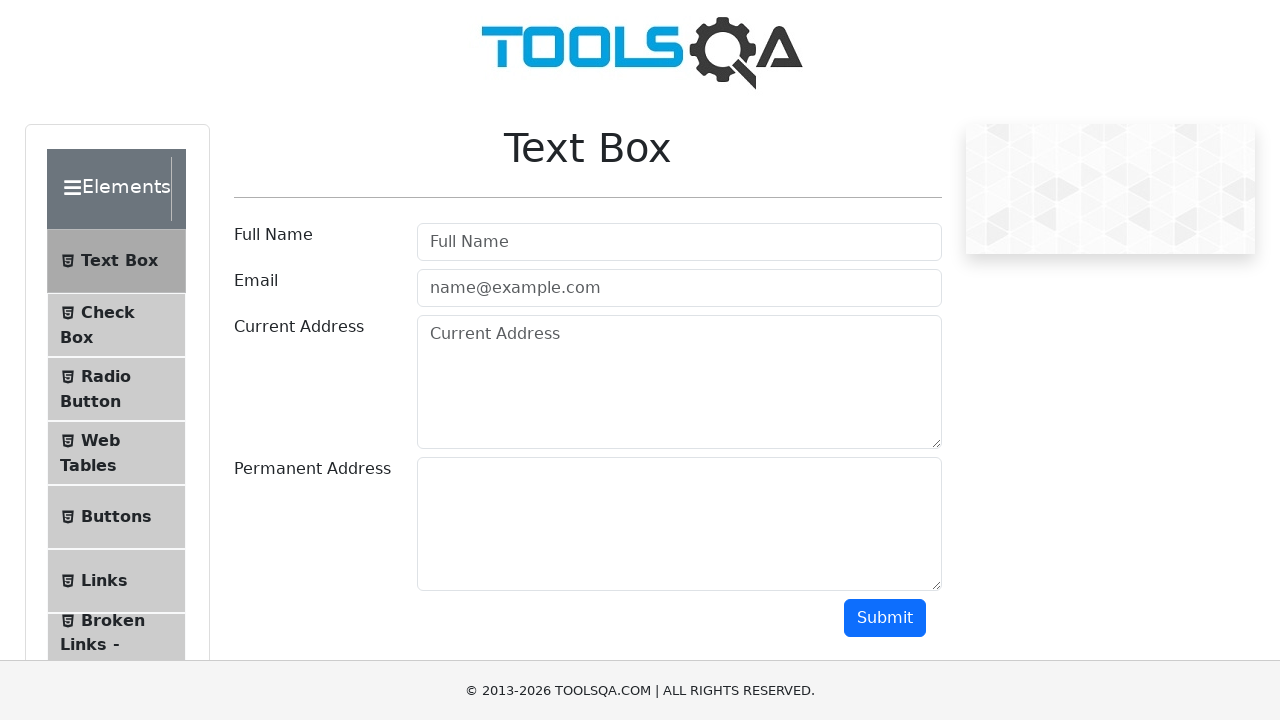

Filled user name field with 'Automation Selenium' on #userName
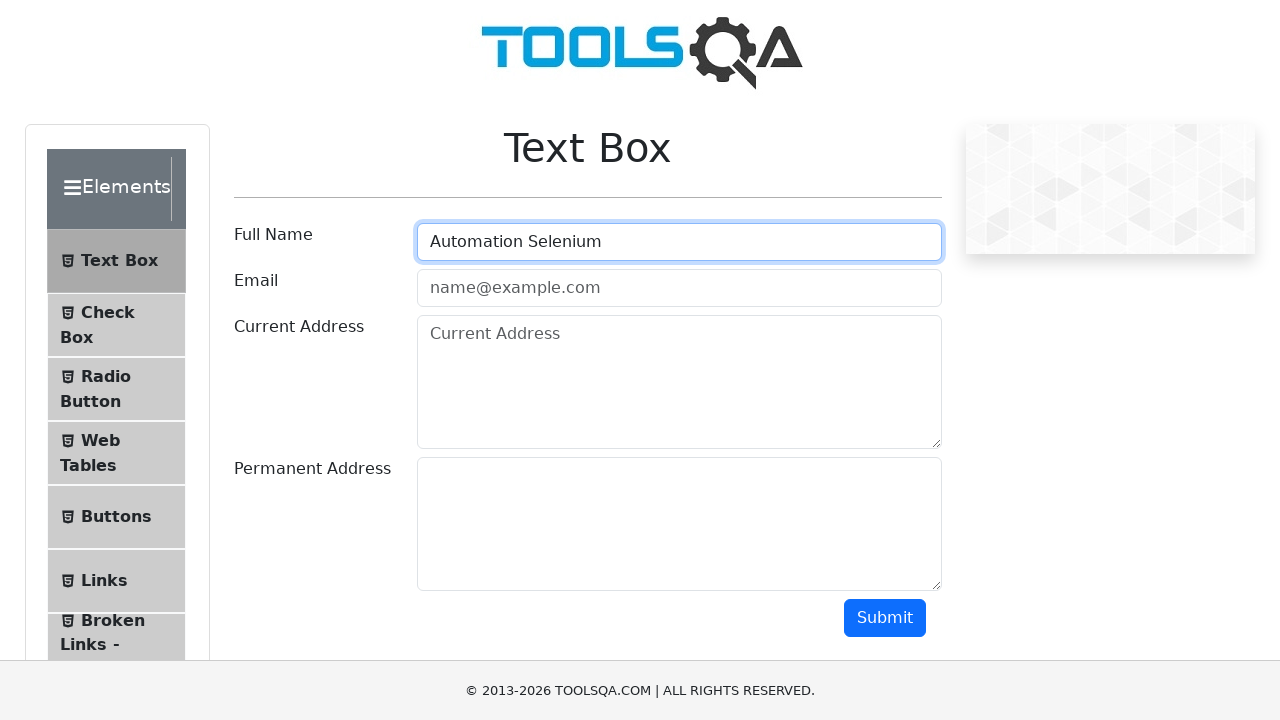

Filled email field with 'Auto@gmail.com' on #userEmail
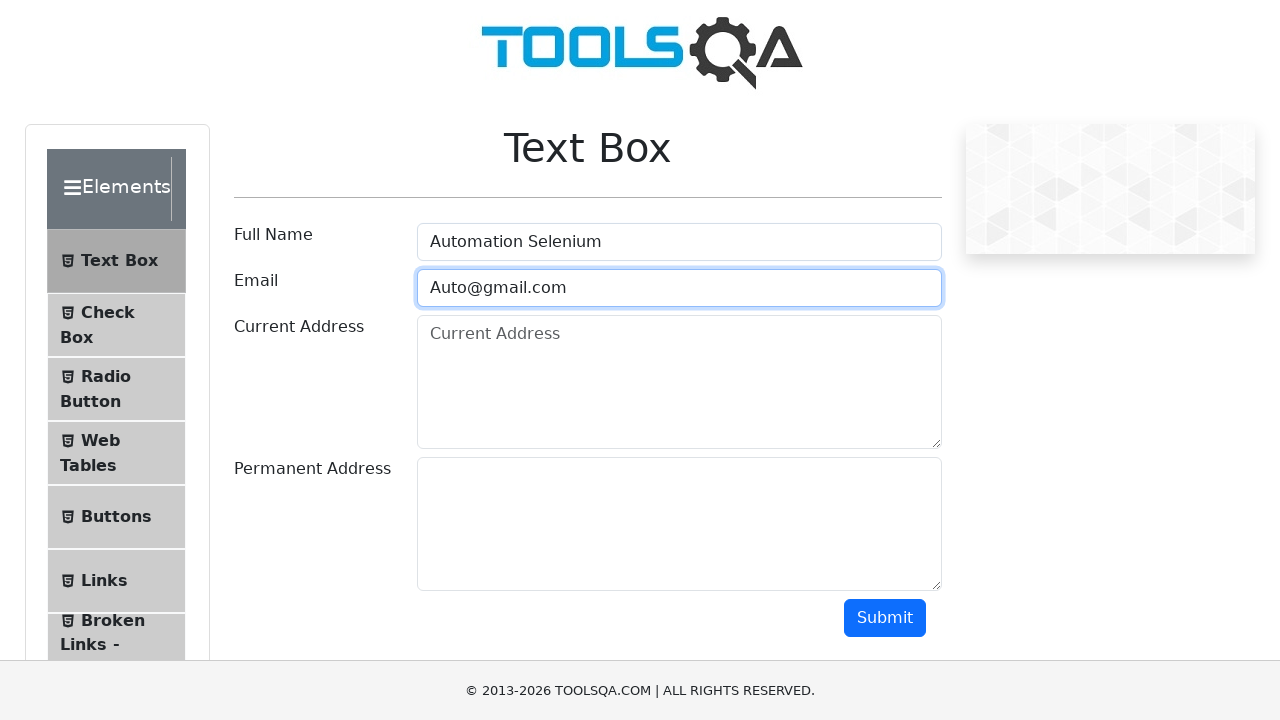

Filled current address field with 'Chennai' on #currentAddress
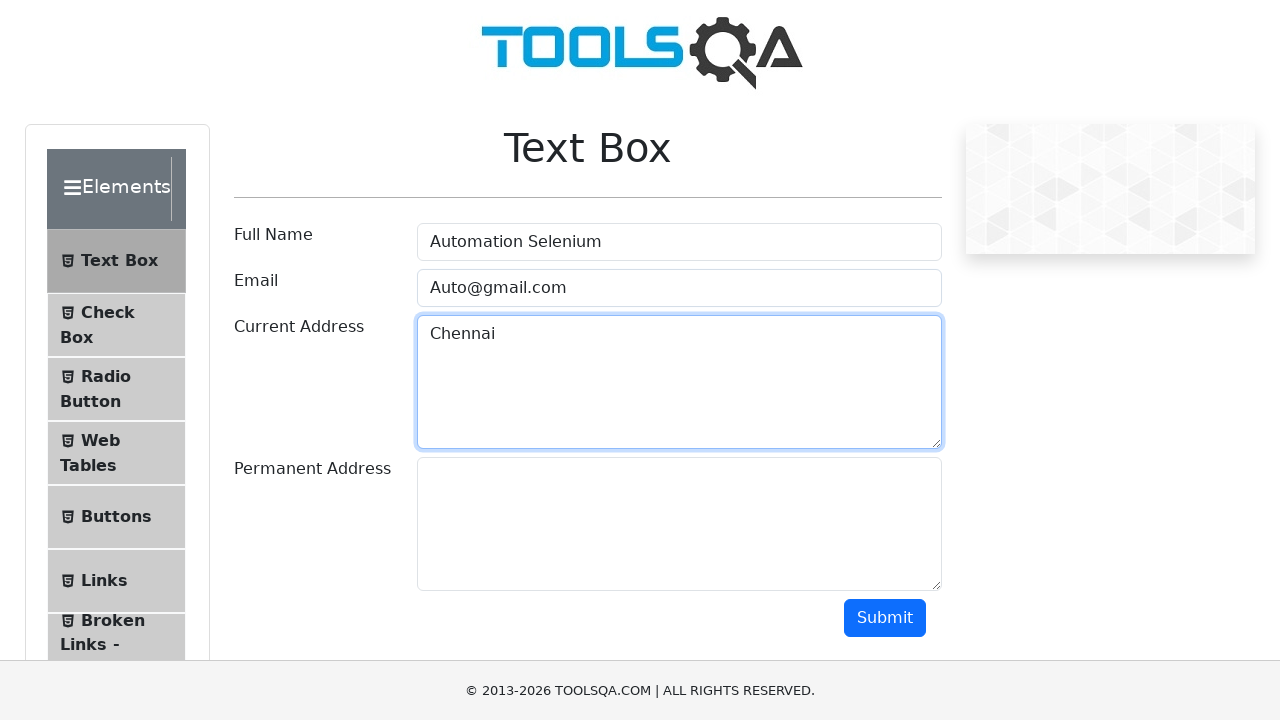

Clicked submit button to submit the form at (885, 618) on #submit
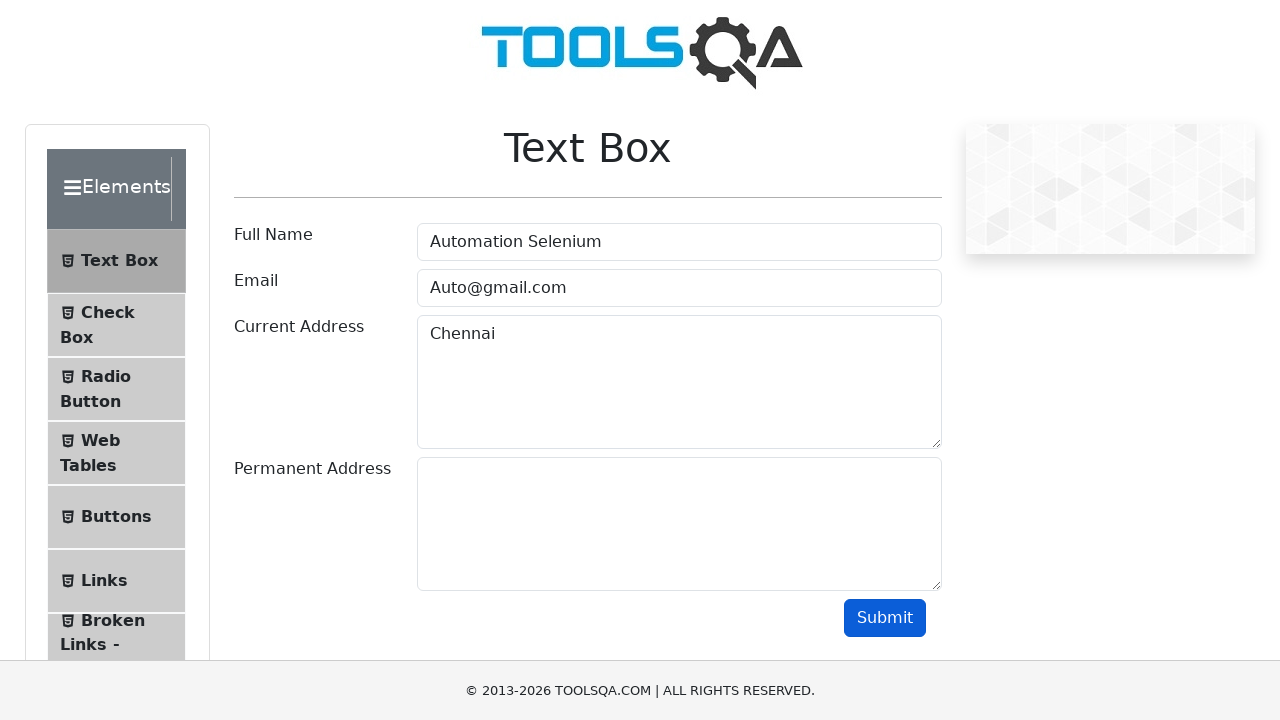

Form submission output appeared
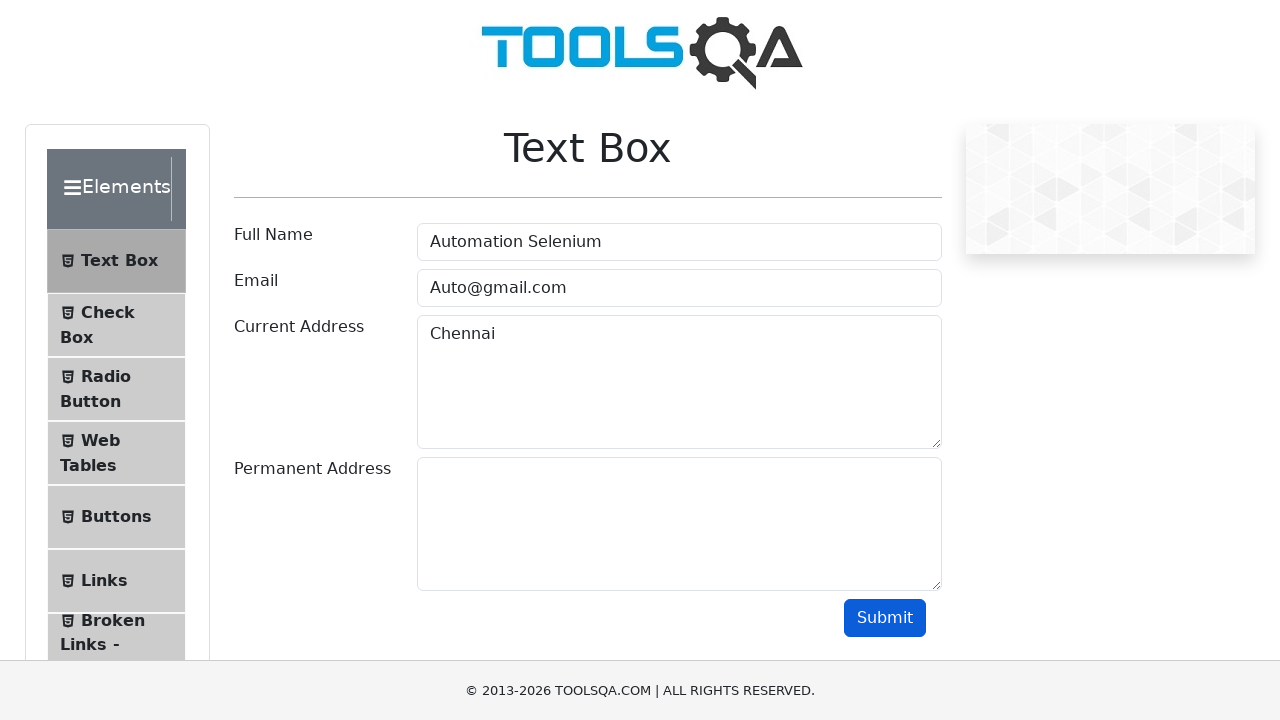

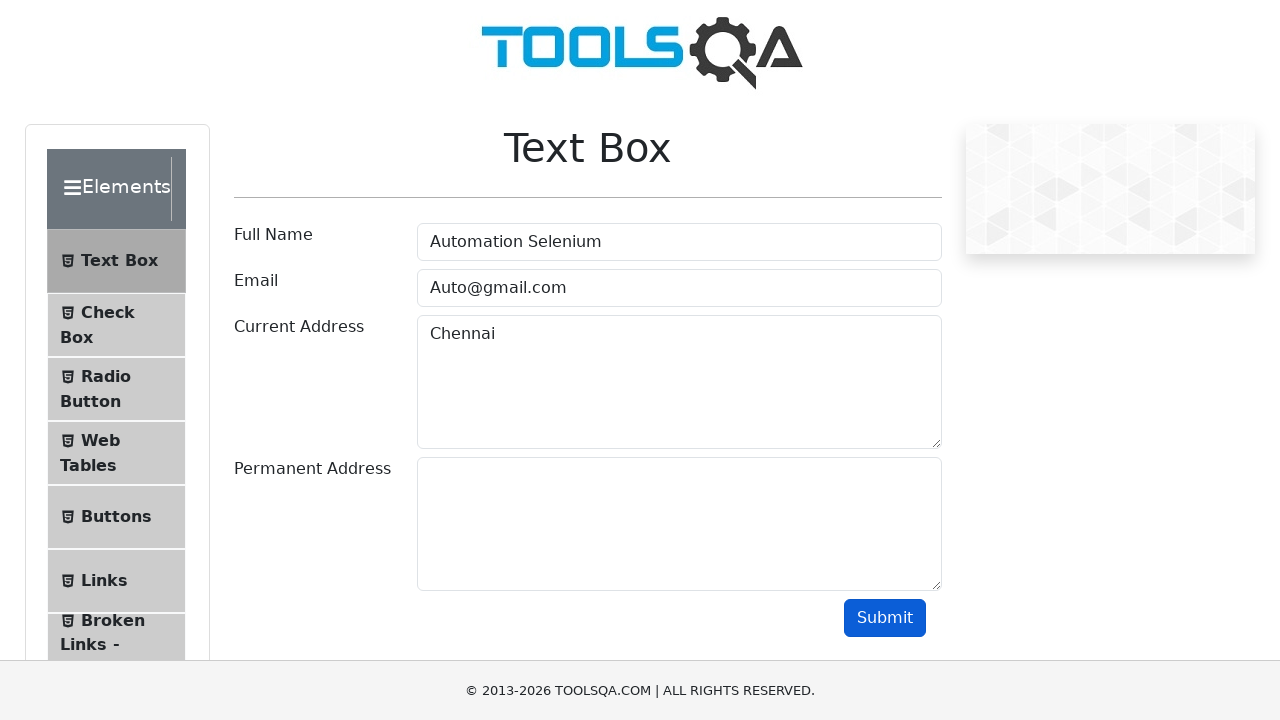